Tests clicking a button with a dynamic ID on the UI Testing Playground site to verify that elements with changing IDs can be located by class name.

Starting URL: http://uitestingplayground.com/dynamicid

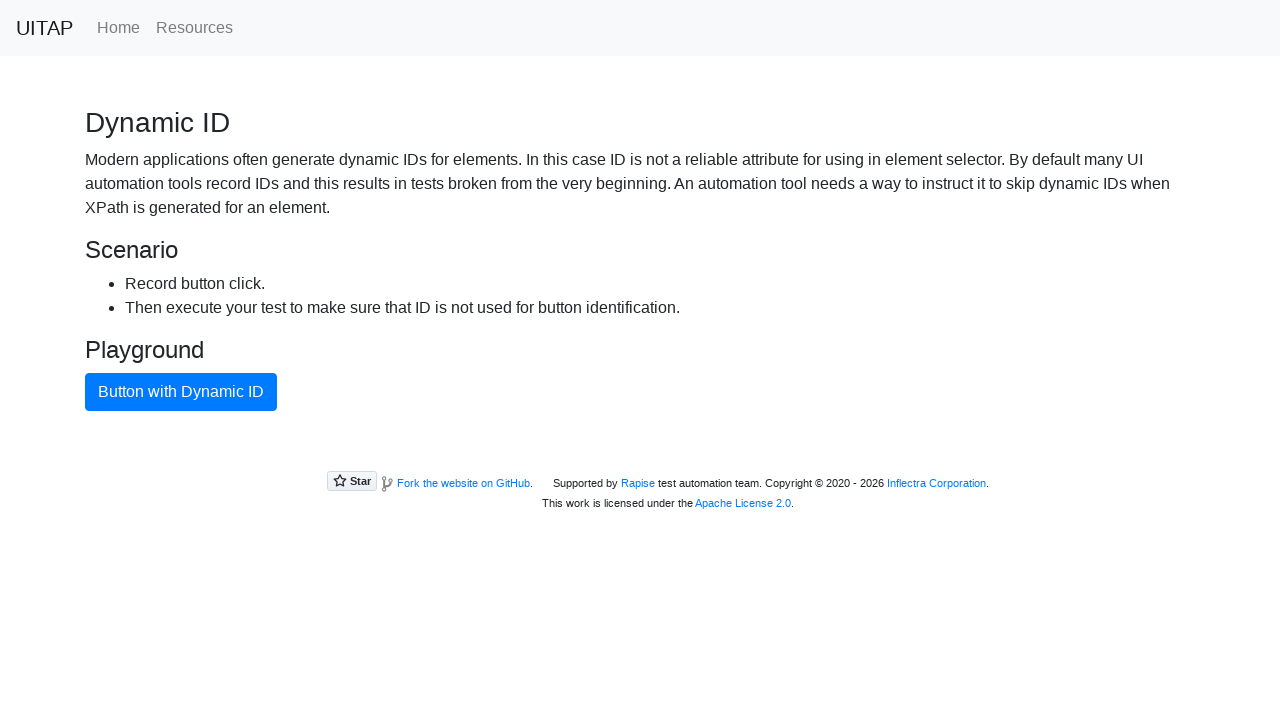

Navigated to UI Testing Playground dynamic ID test page
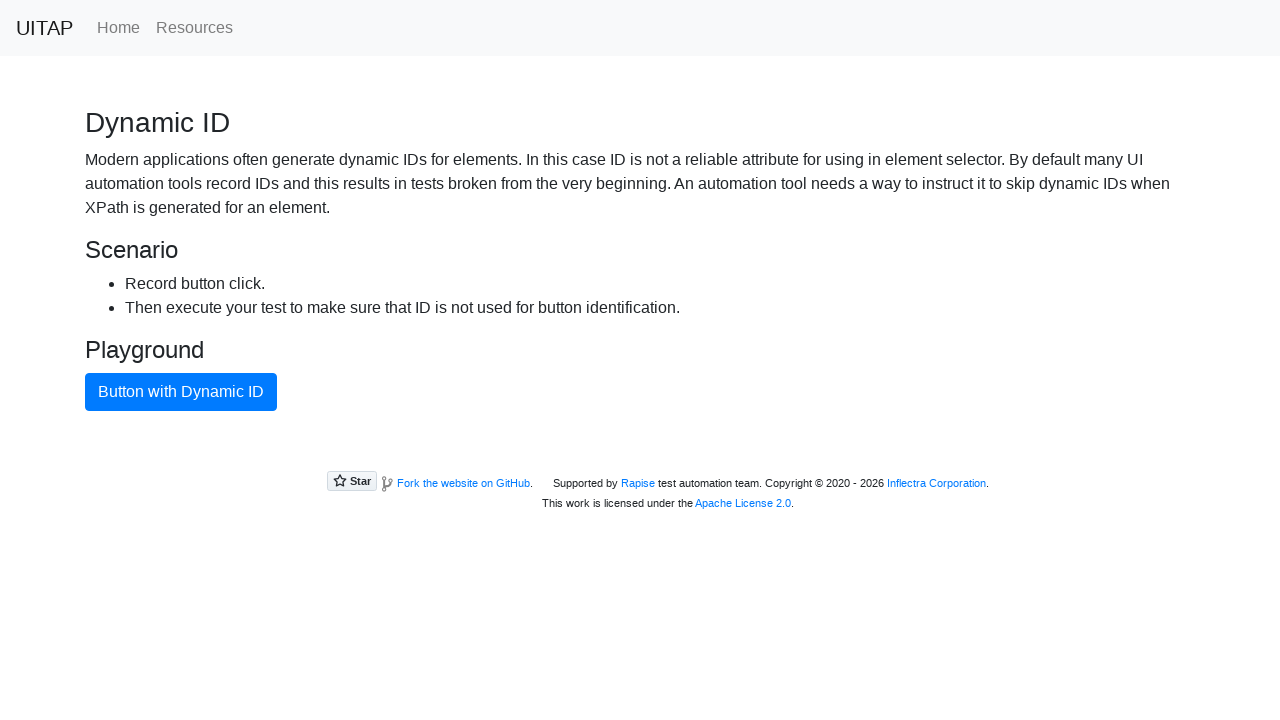

Clicked button with dynamic ID using class name selector at (181, 392) on .btn-primary
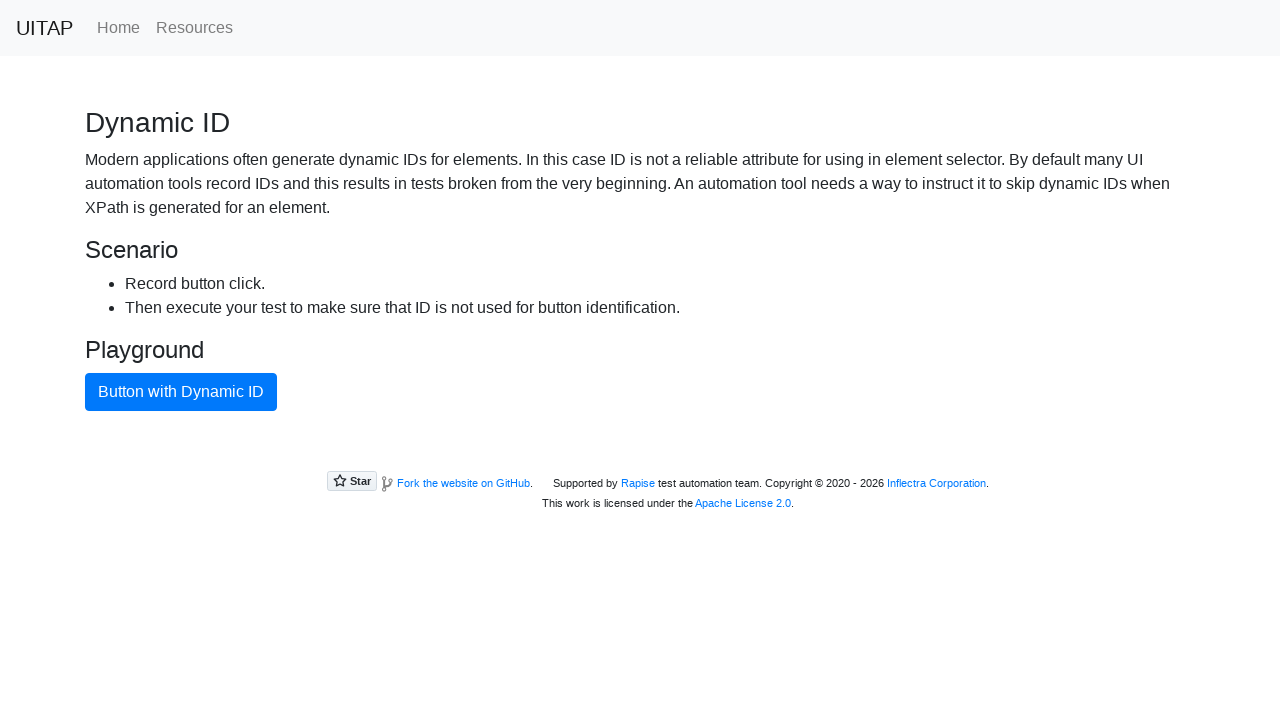

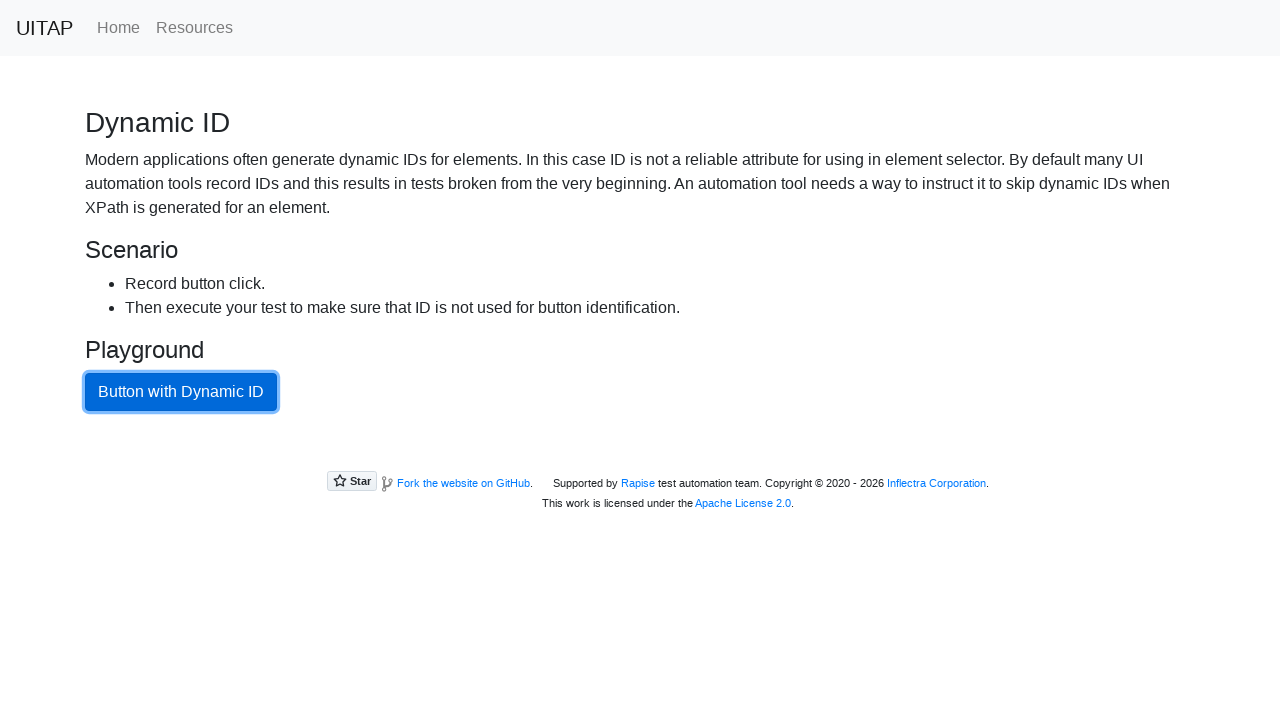